Tests new window handling by clicking a link that opens a new window, then navigates to another page to test multiple window handling

Starting URL: https://www.globalsqa.com/demo-site/frames-and-windows/

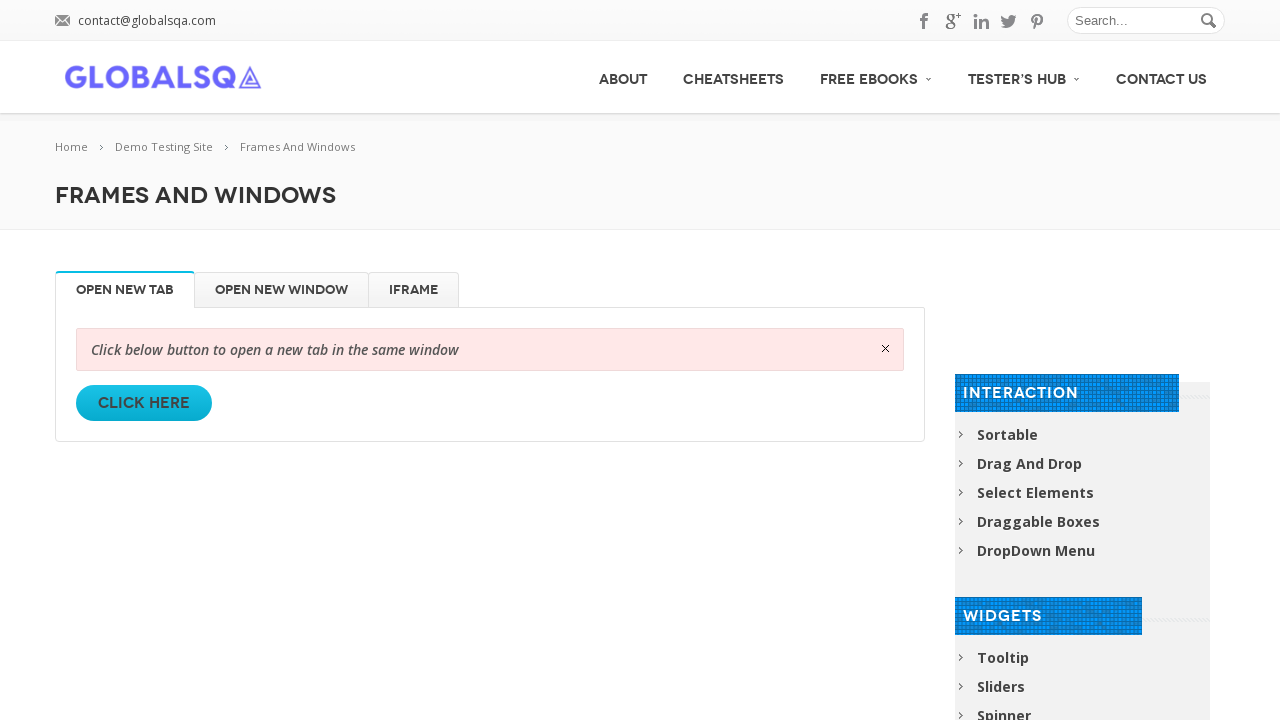

Clicked 'Click Here' link to open new window at (144, 403) on internal:role=link[name="Click Here"i]
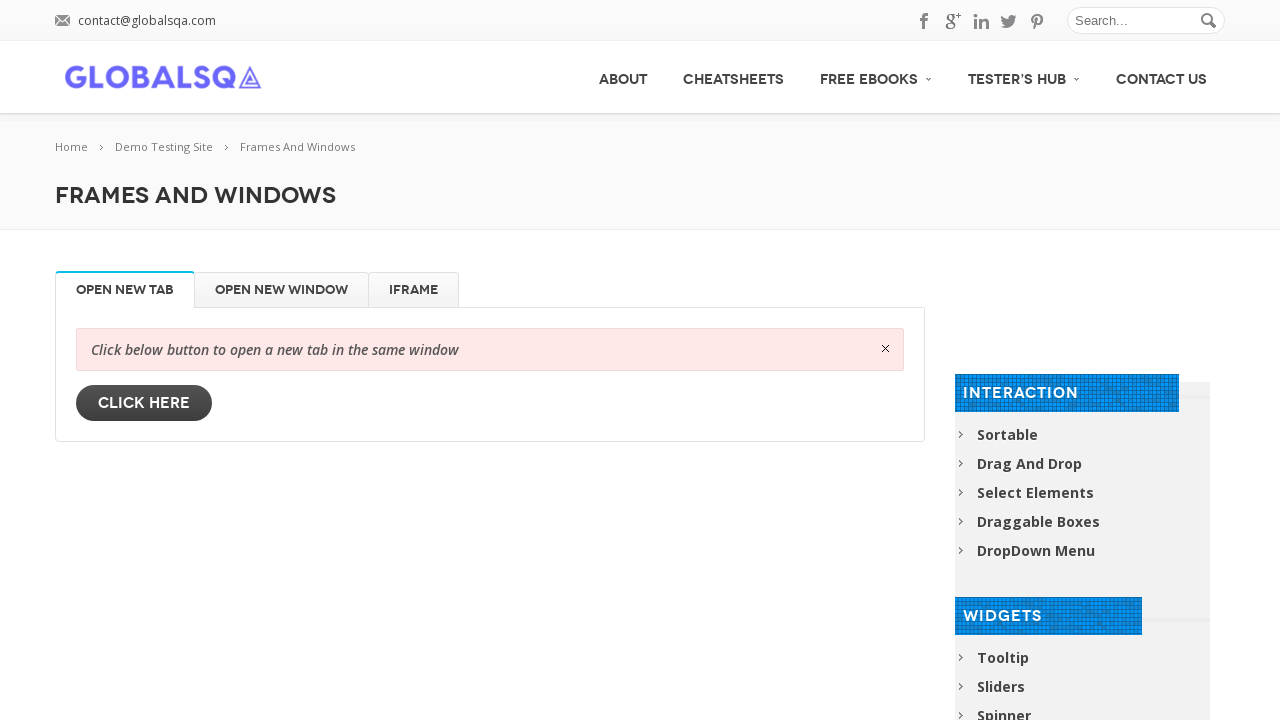

New window opened and captured
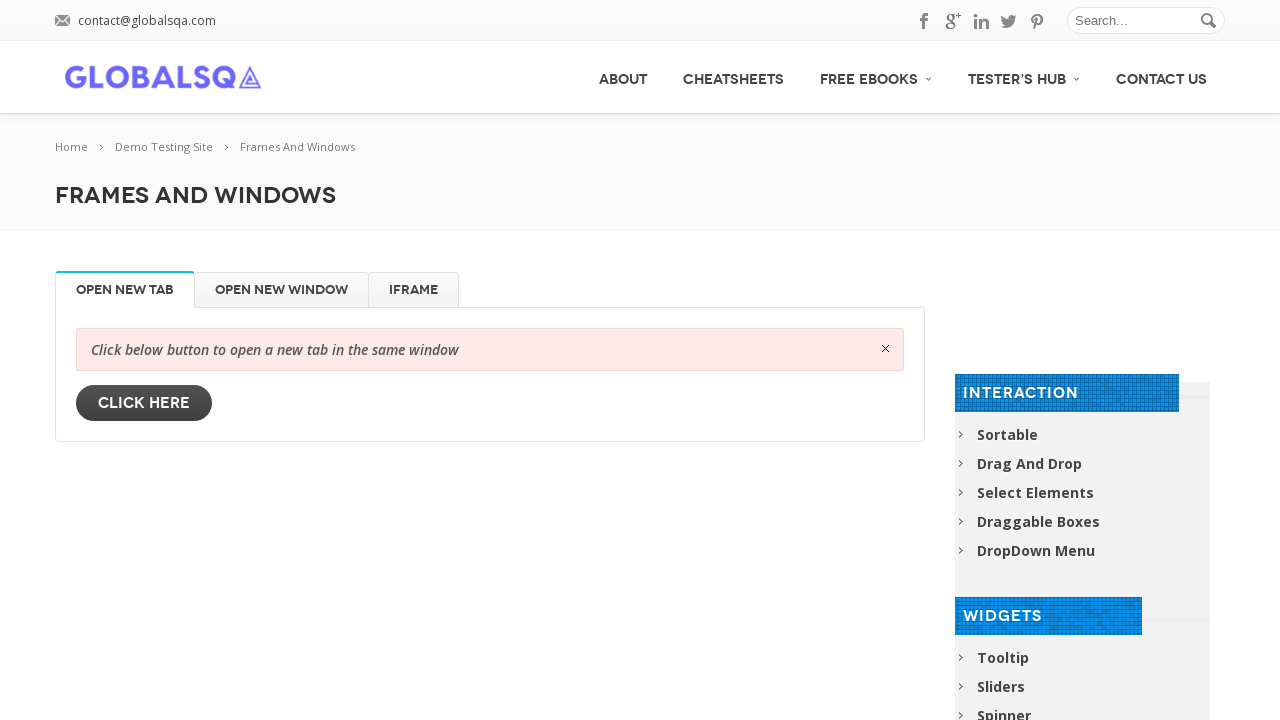

Navigated to multi-window test page at https://letcode.in/window
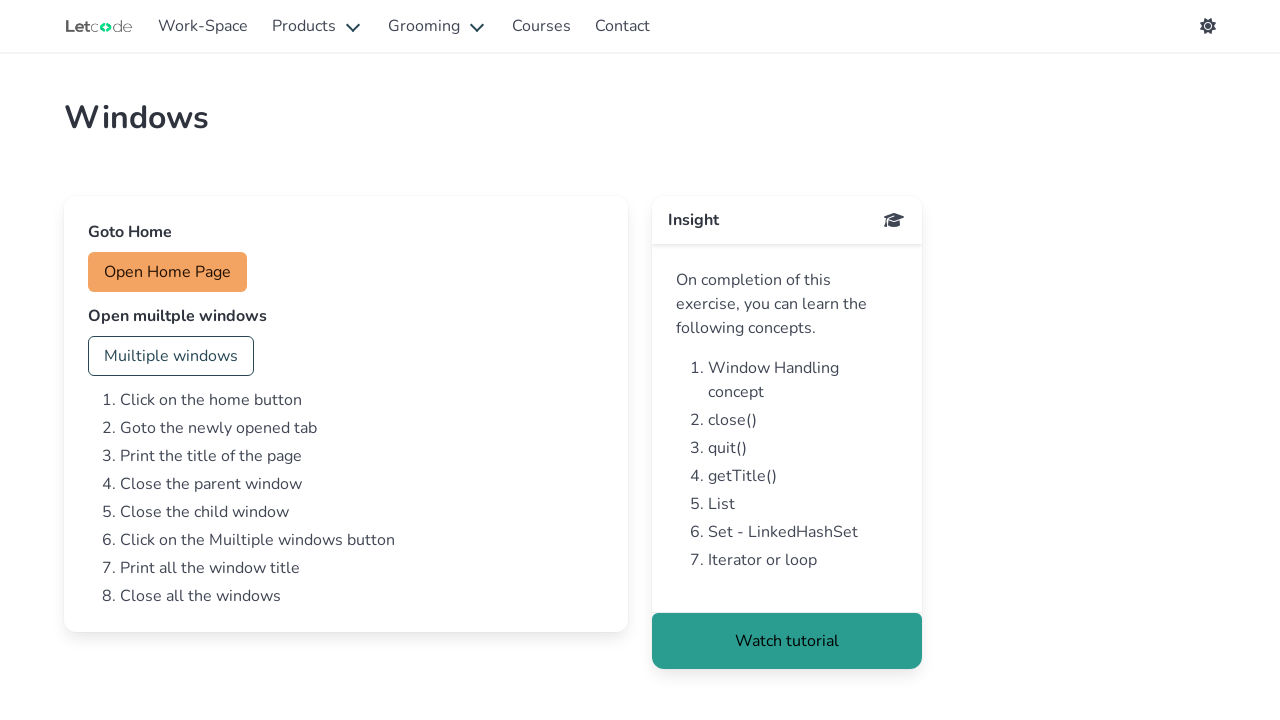

Clicked button to open multiple windows at (171, 356) on #multi
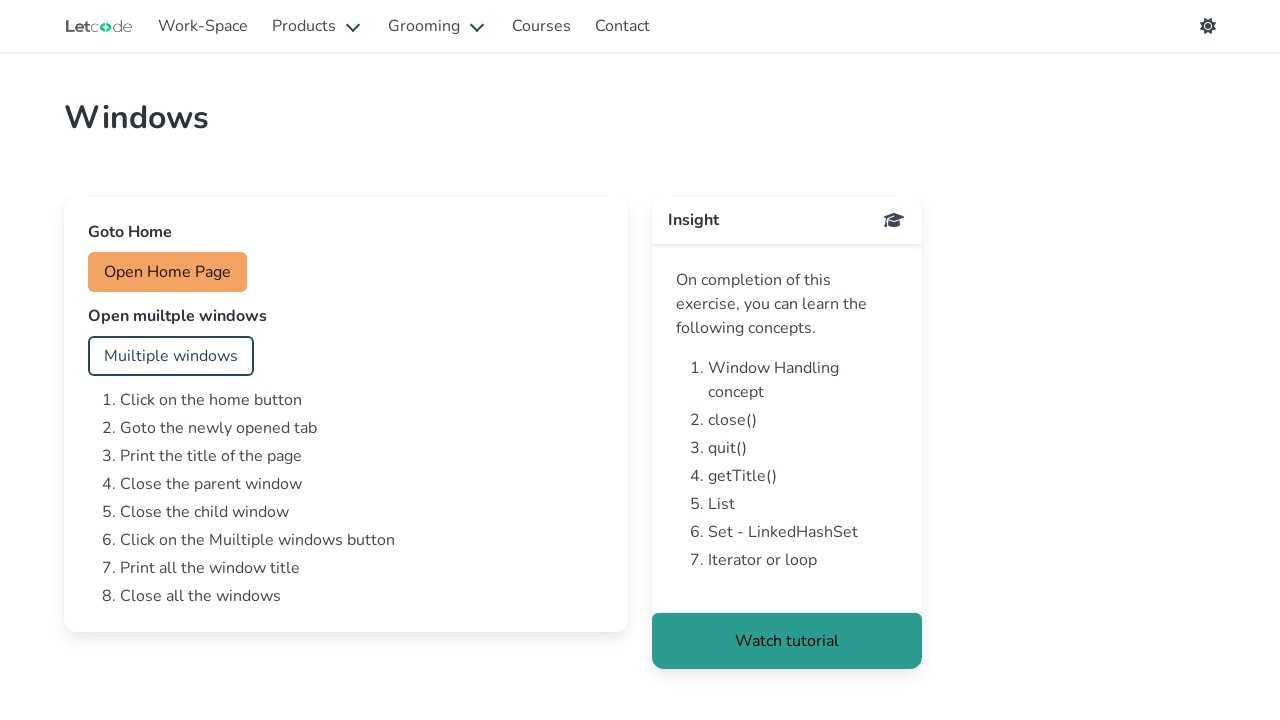

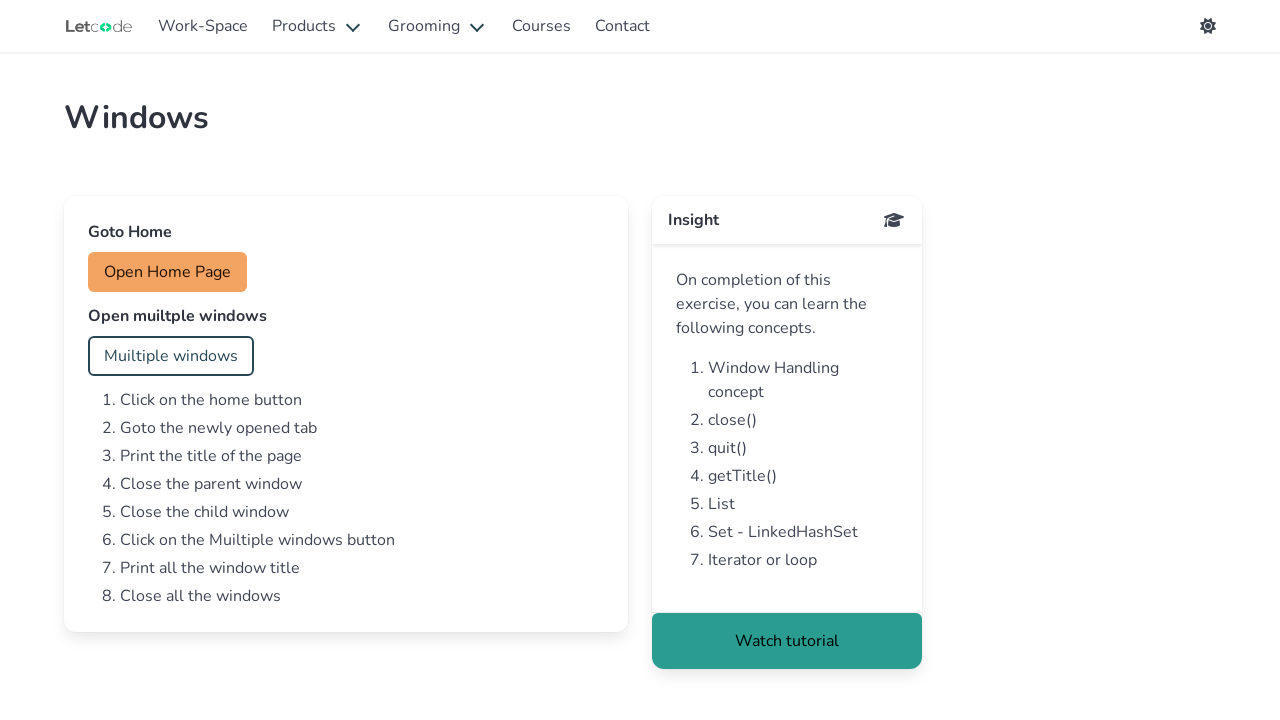